Tests that clicking the "Round Trip" option enables the return date input field on a flight booking dropdown practice page.

Starting URL: https://rahulshettyacademy.com/dropdownsPractise/

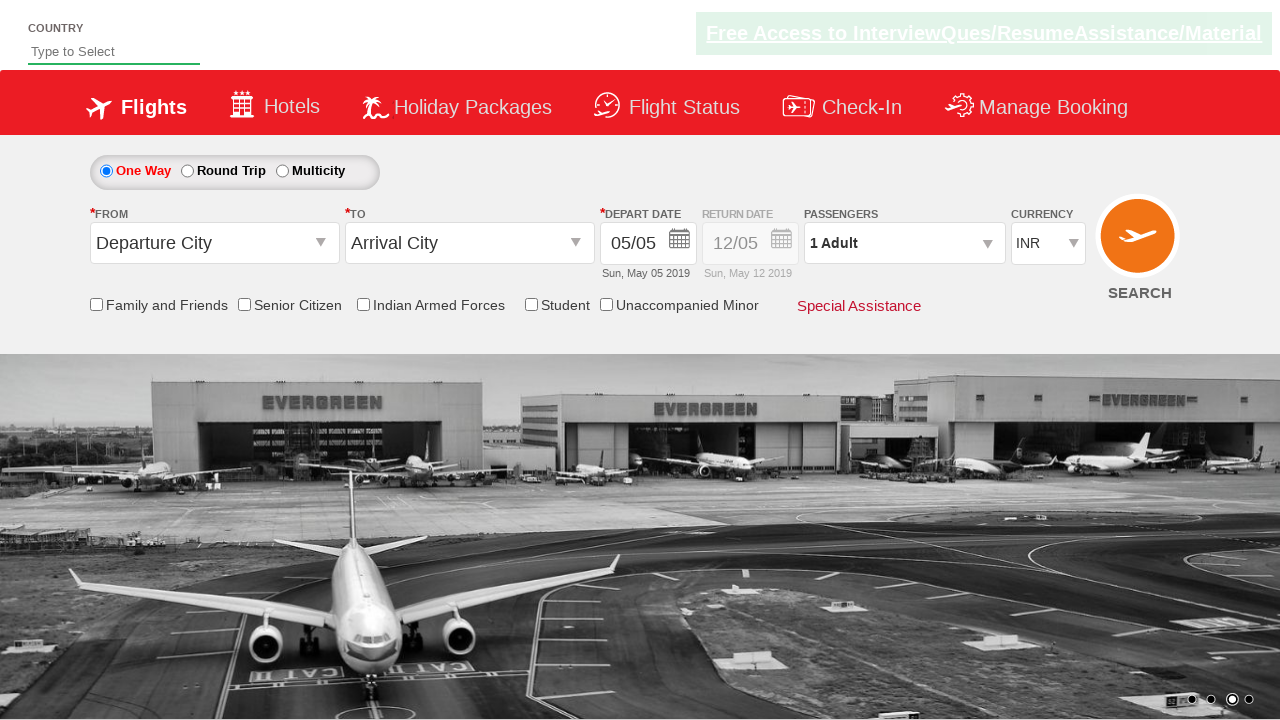

Clicked 'Round Trip' radio button to enable return date field at (234, 170) on xpath=//label[contains(text(),'Round Trip')]
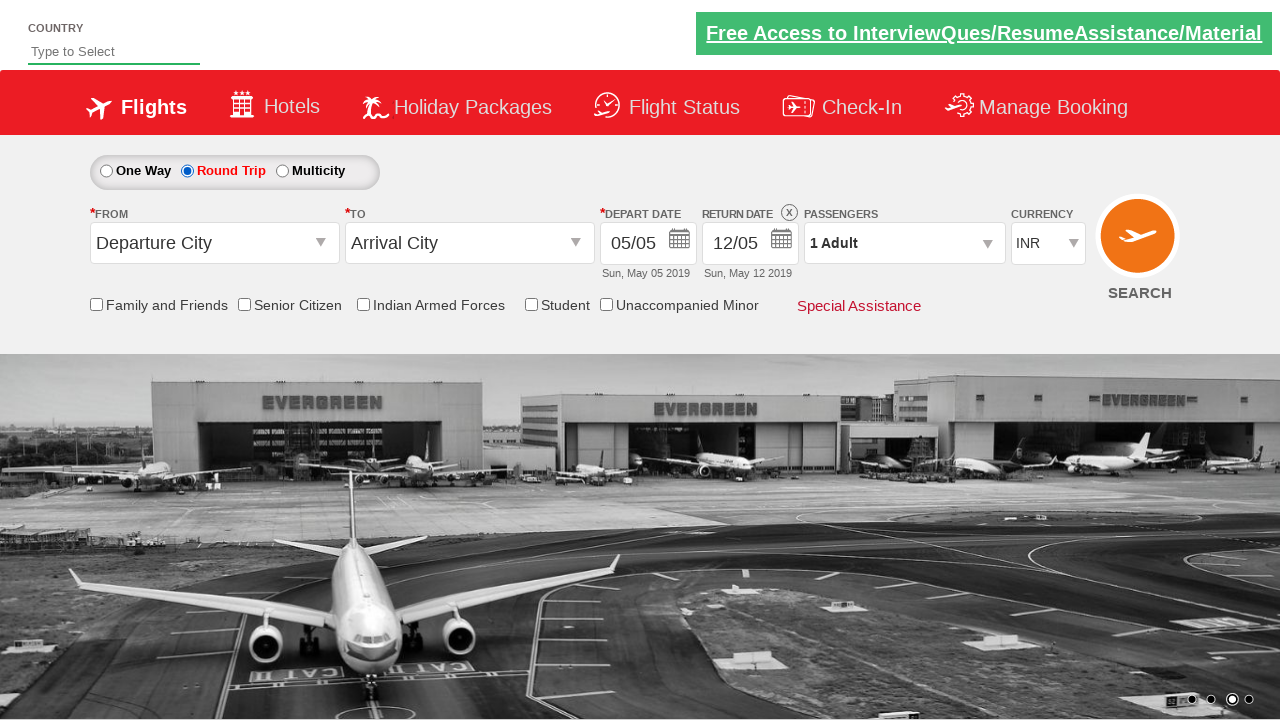

Return date input field selector is present
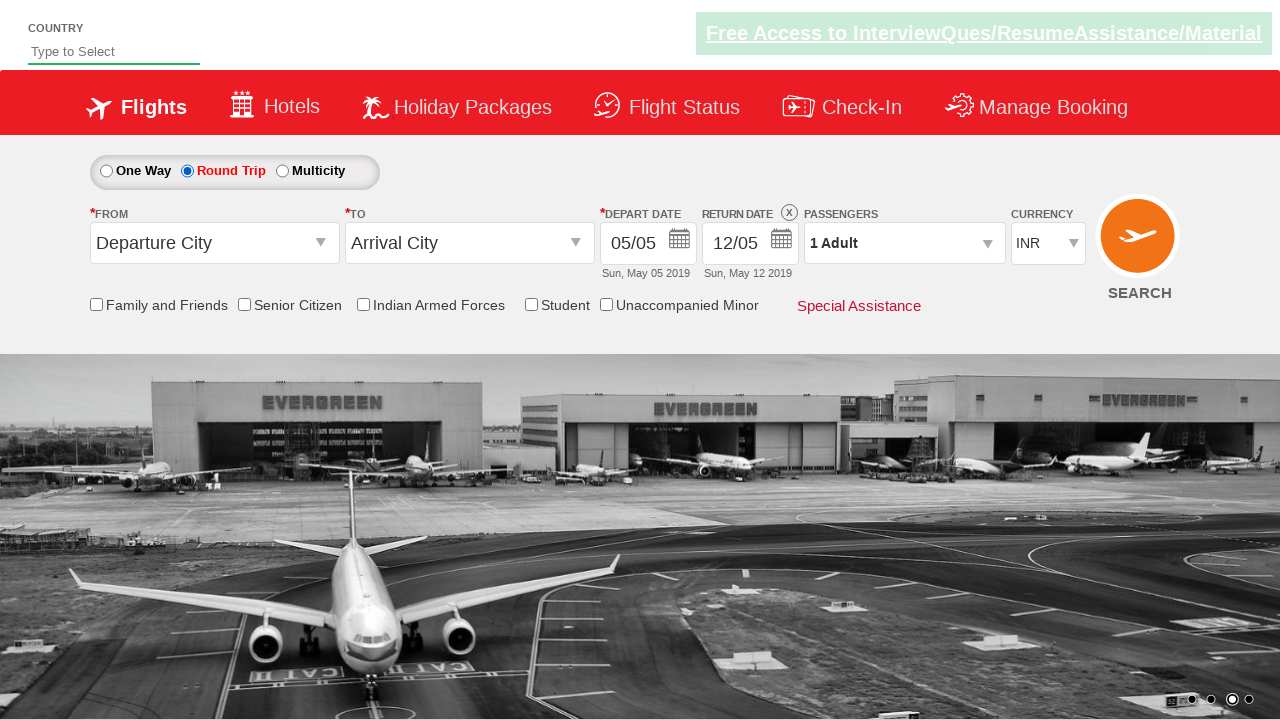

Retrieved style attribute from return date input field
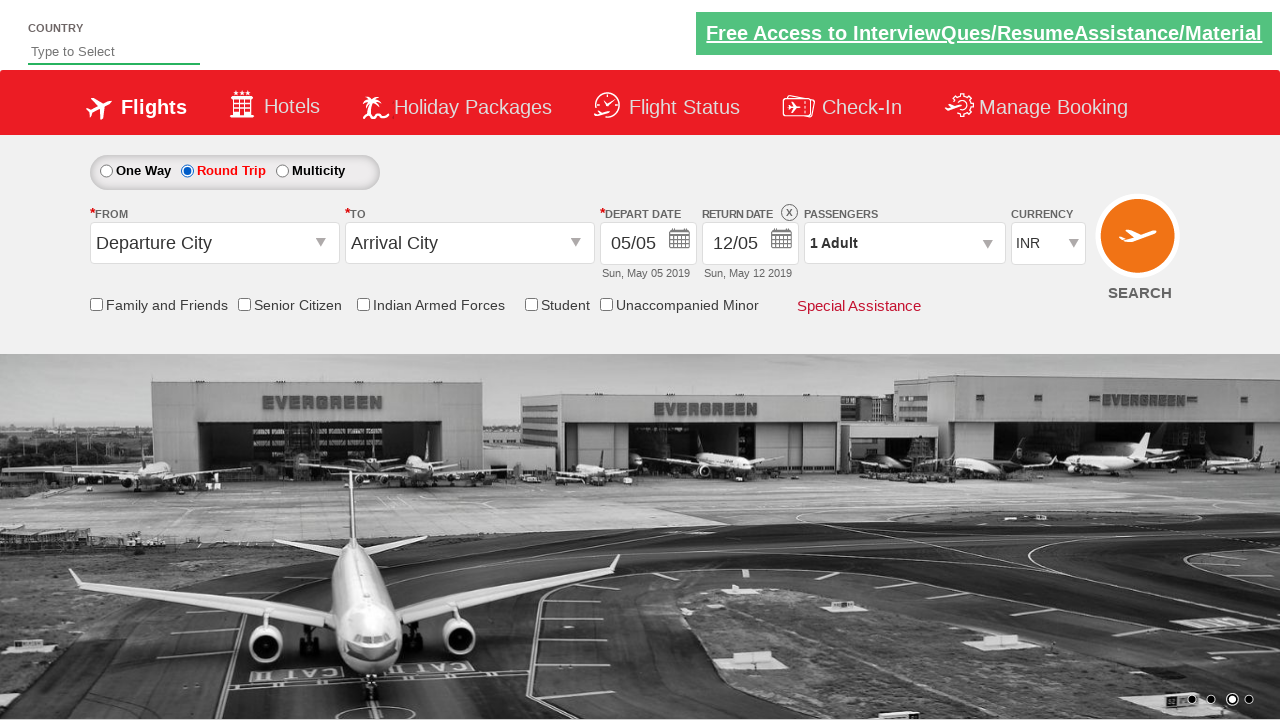

Return Date input field is enabled - no disabled opacity detected
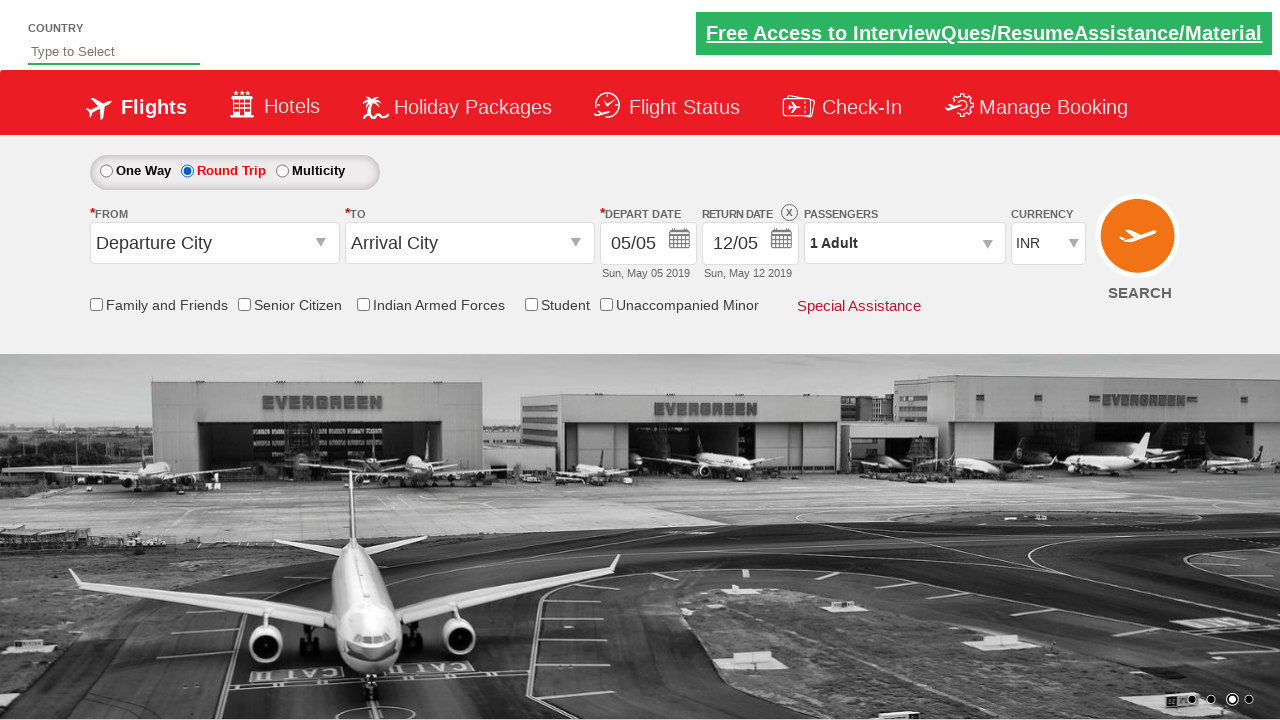

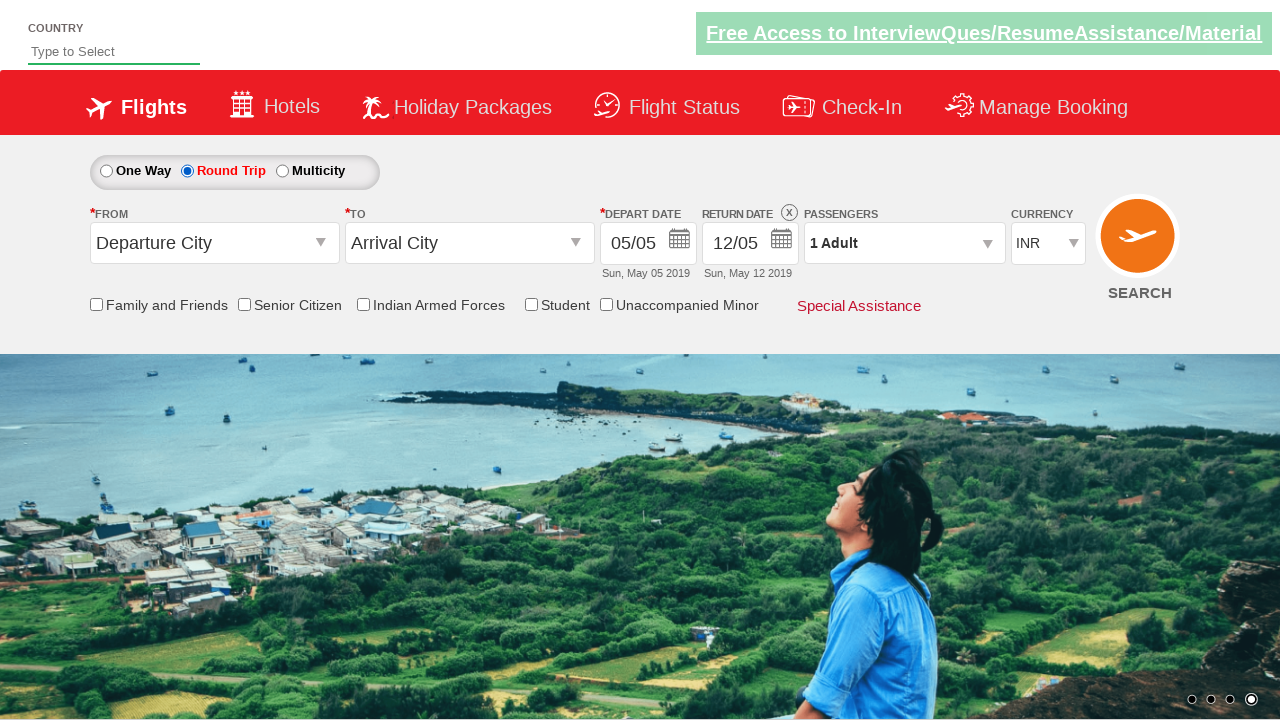